Tests keyboard input functionality by filling a name field and clicking a button on a form testing page

Starting URL: https://formy-project.herokuapp.com/keypress

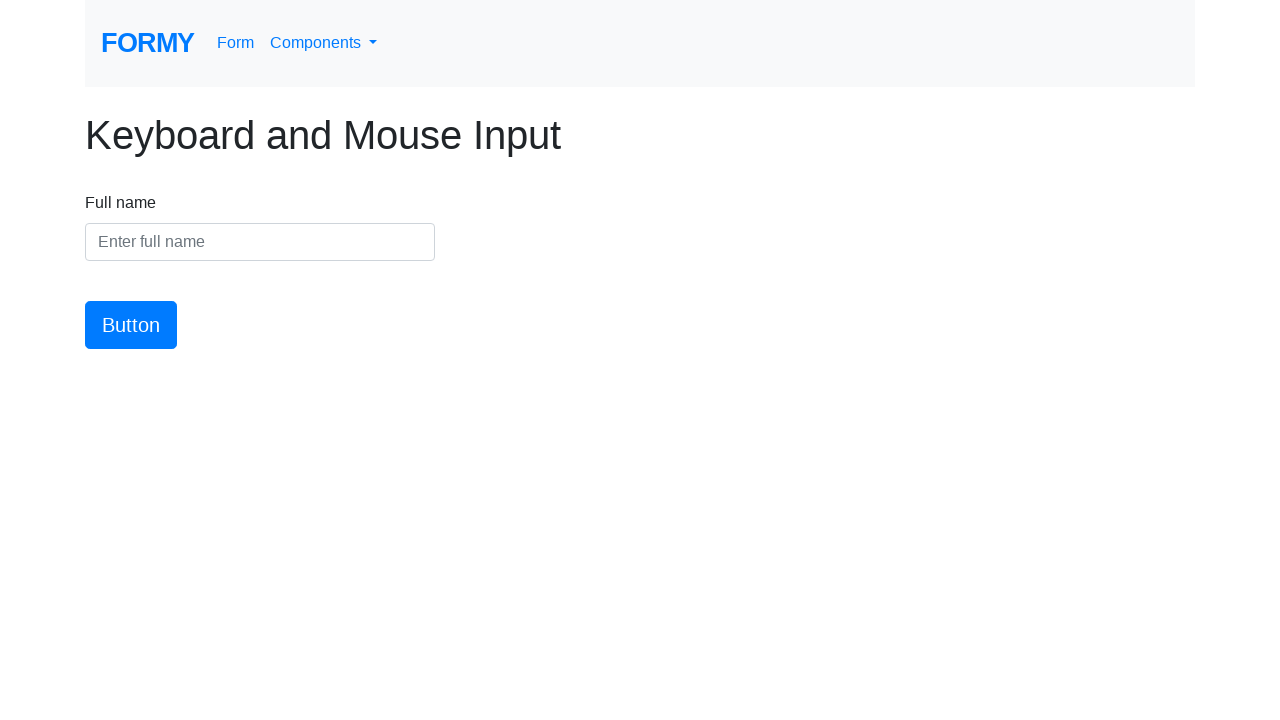

Filled name field with 'Marcus Thompson' on #name
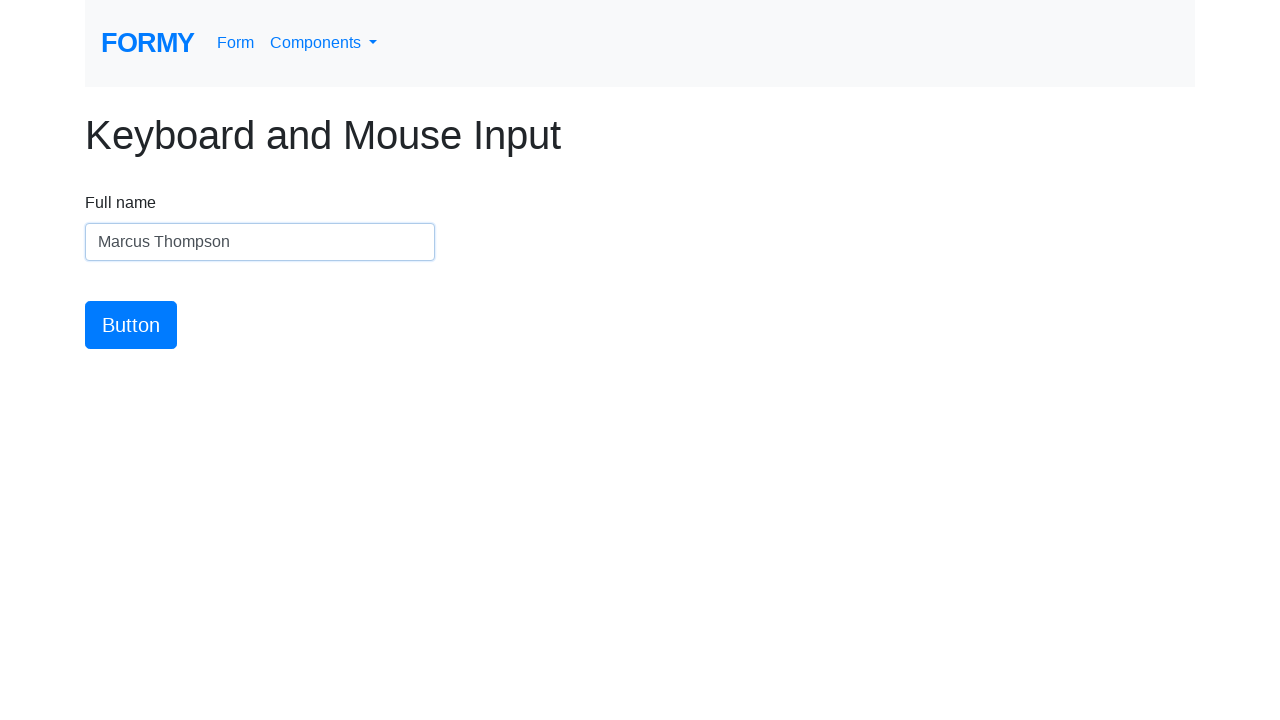

Clicked the form button at (260, 325) on div.form-group >> nth=1 >> div
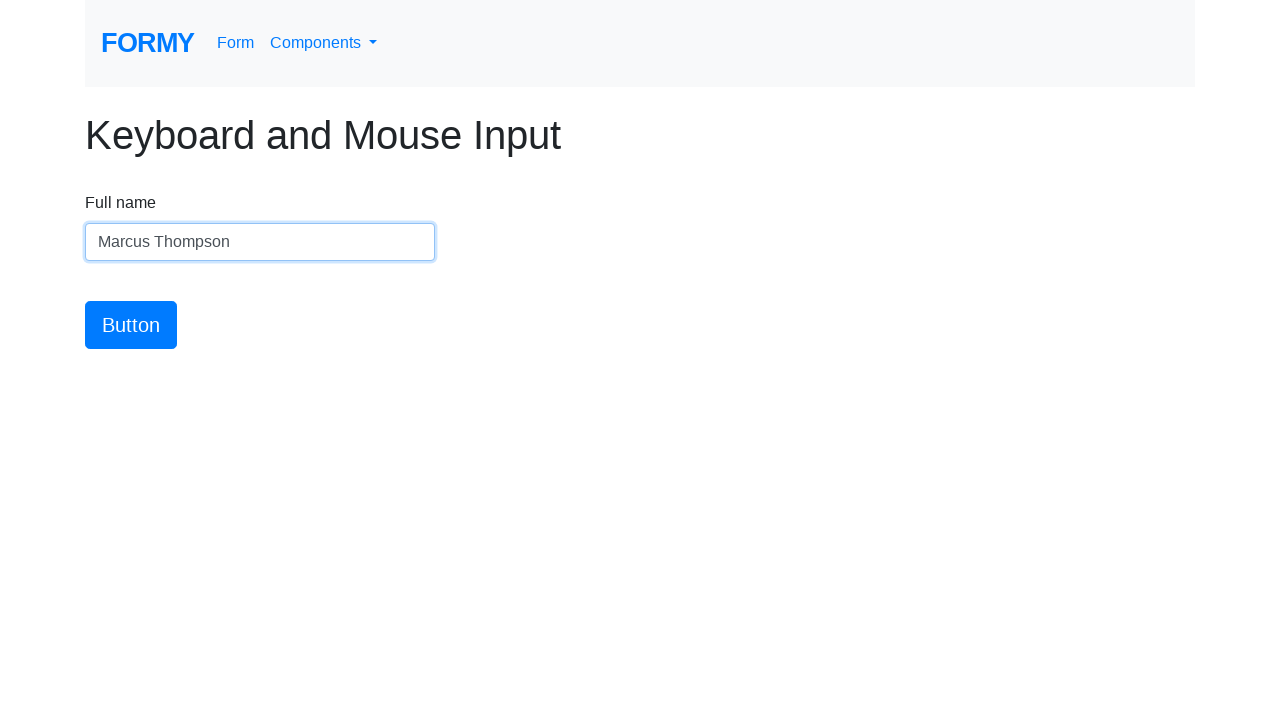

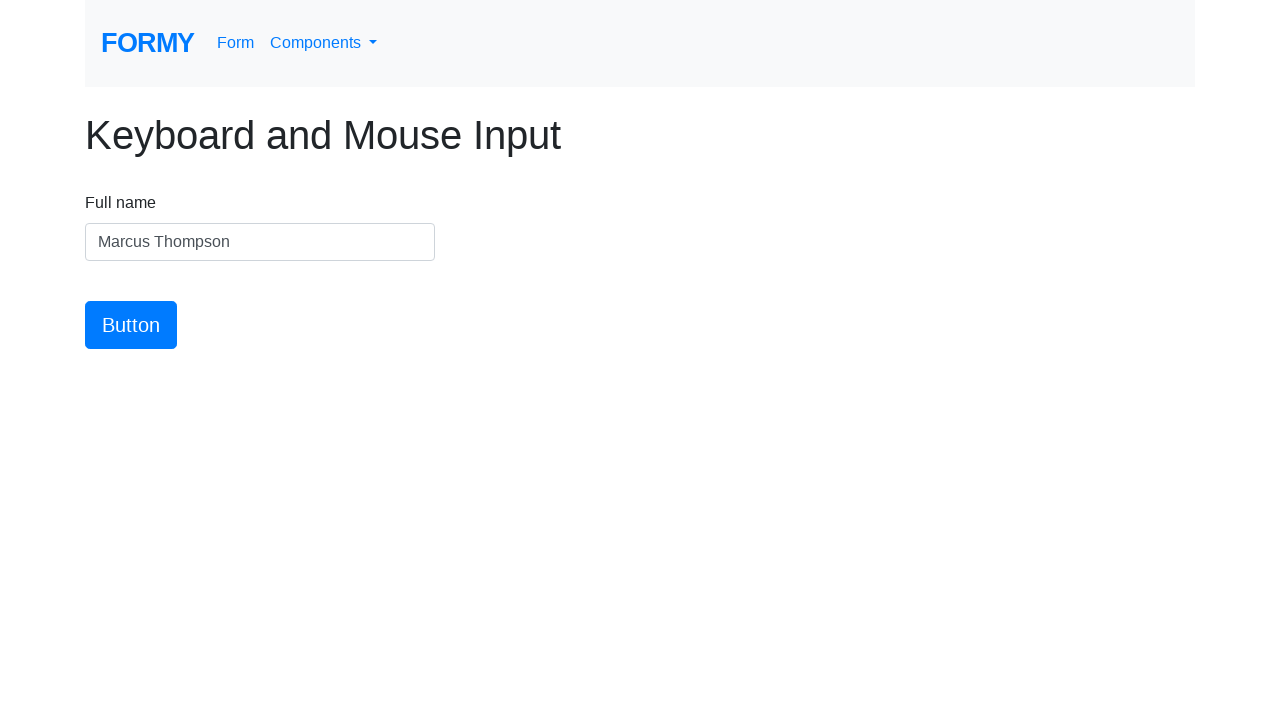